Tests login form with invalid password and verifies the appropriate error message is displayed

Starting URL: http://the-internet.herokuapp.com/login

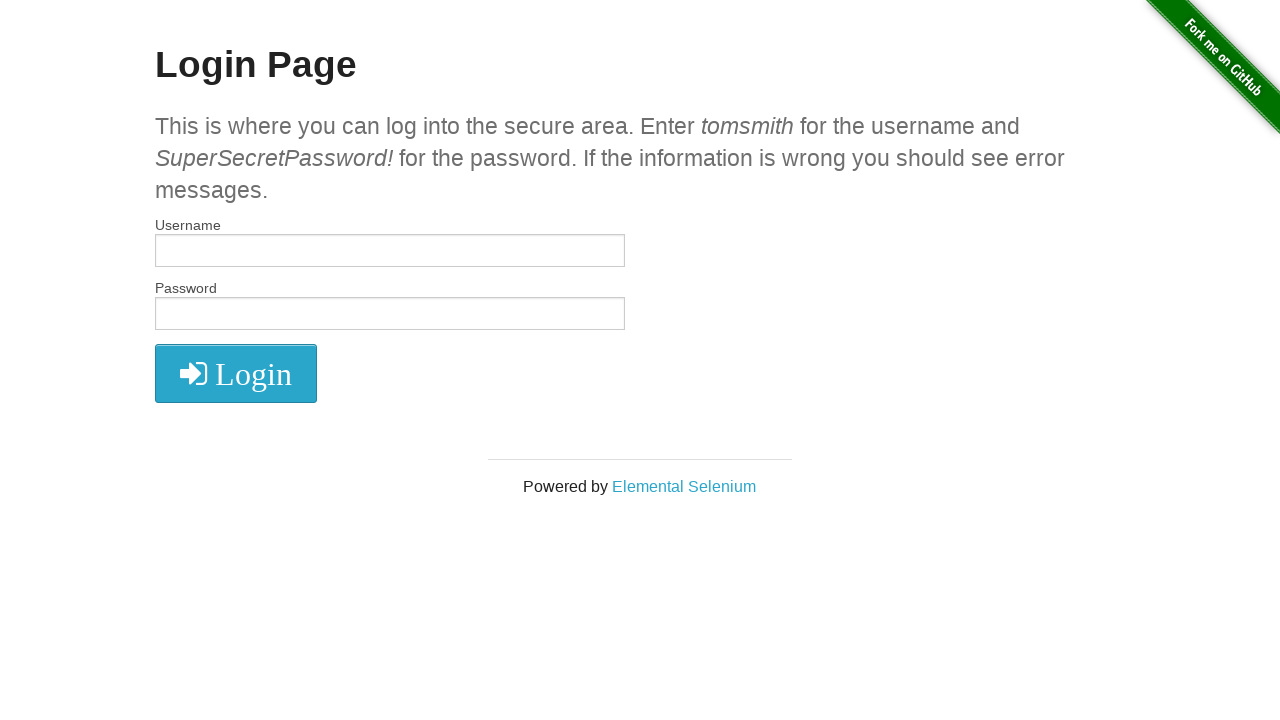

Entered username 'tomsmith' in username field on #username
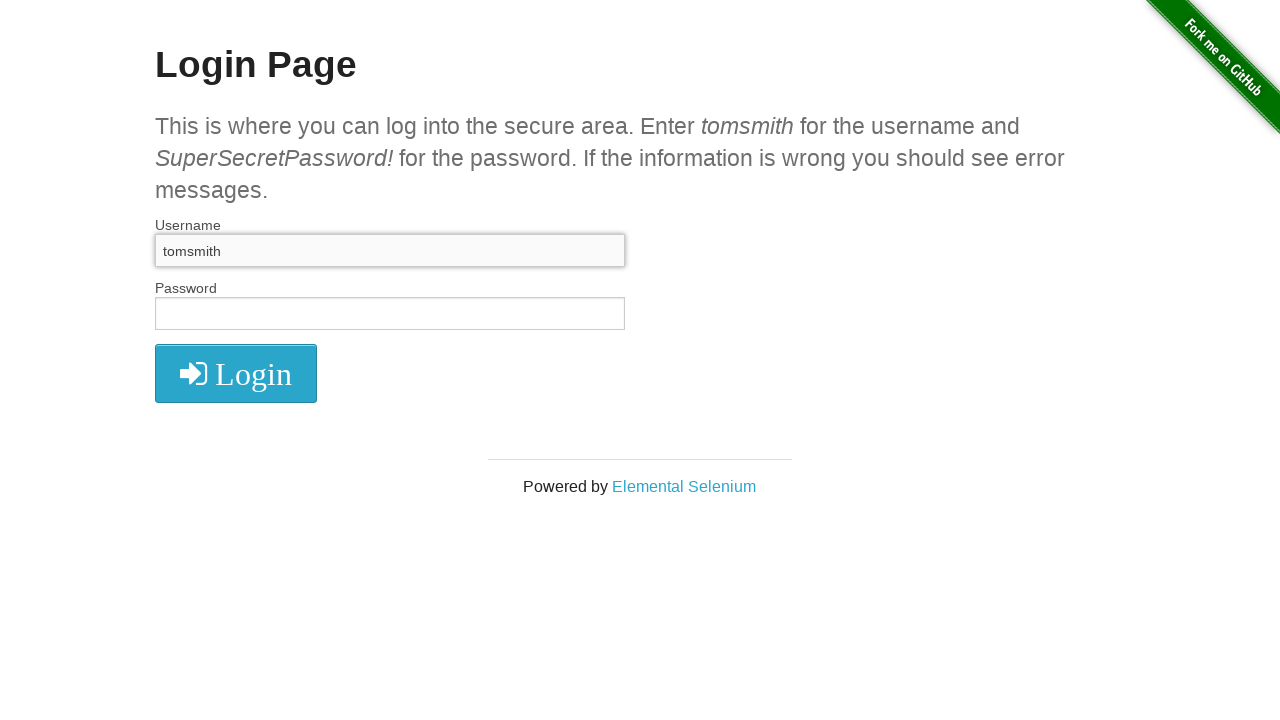

Entered invalid password 'SuperSecretPassword' (missing exclamation mark) on #password
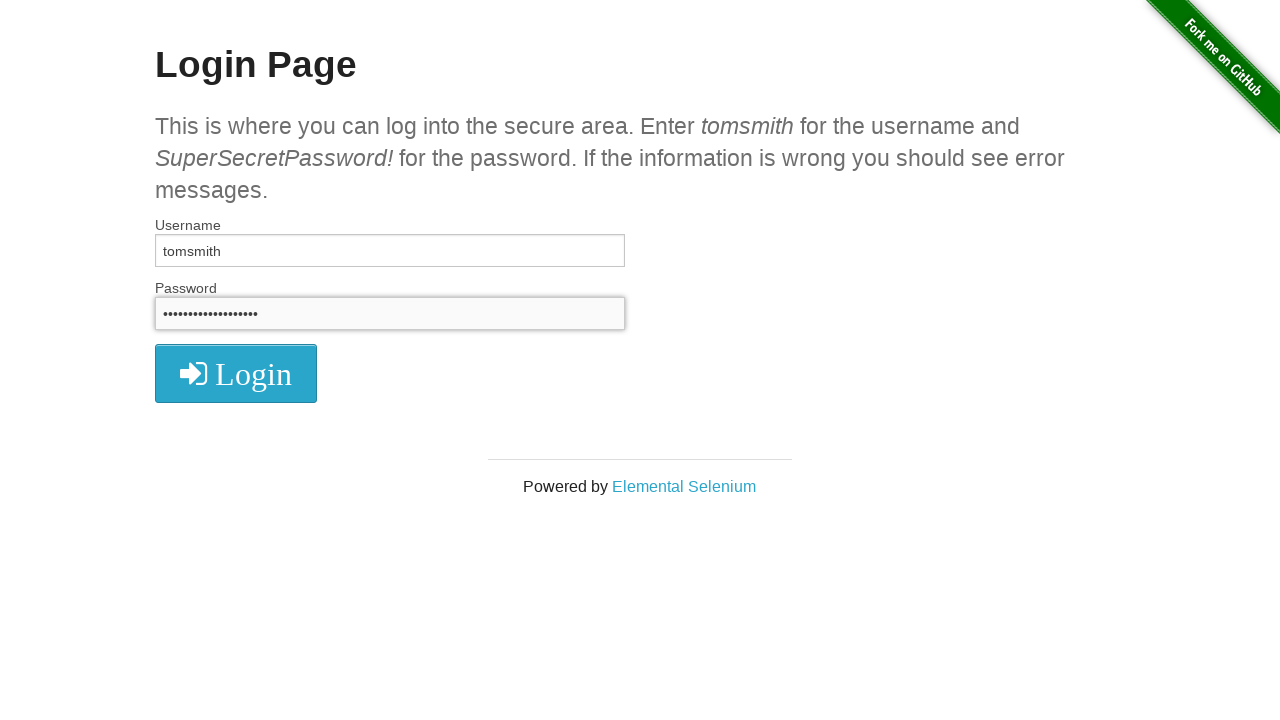

Clicked login button at (236, 374) on xpath=//i[@class='fa fa-2x fa-sign-in']
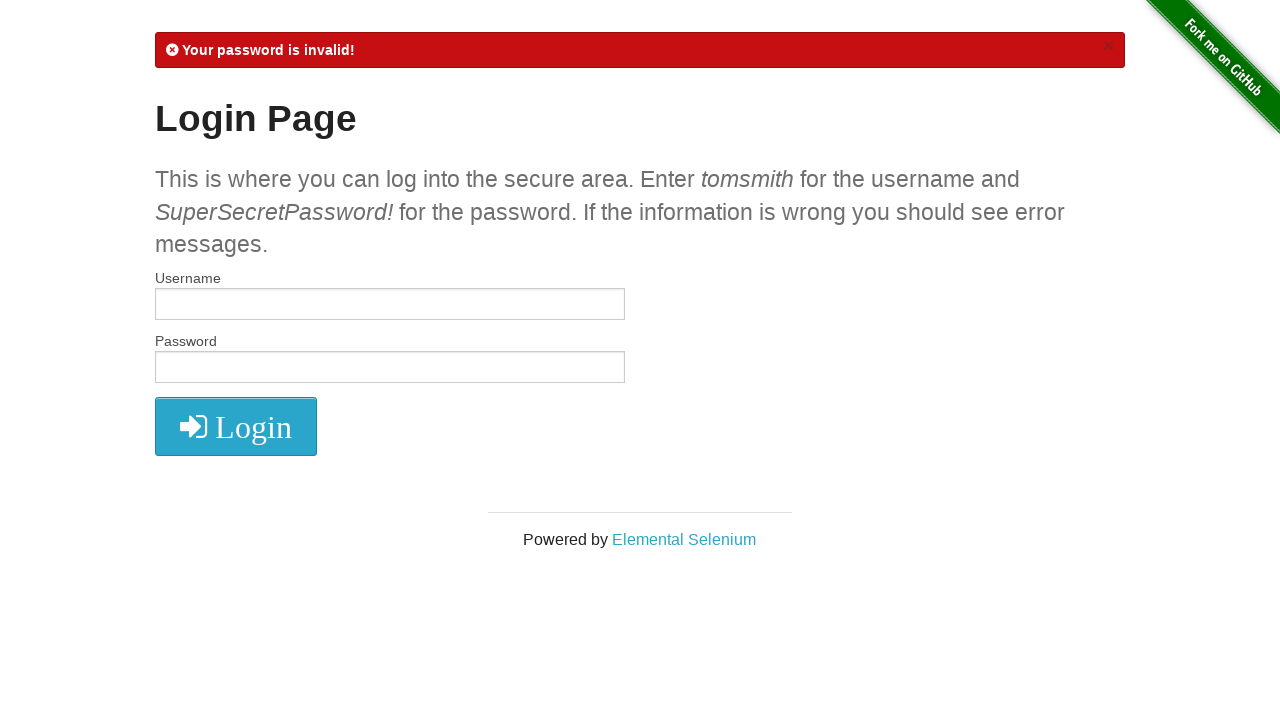

Error message appeared on page
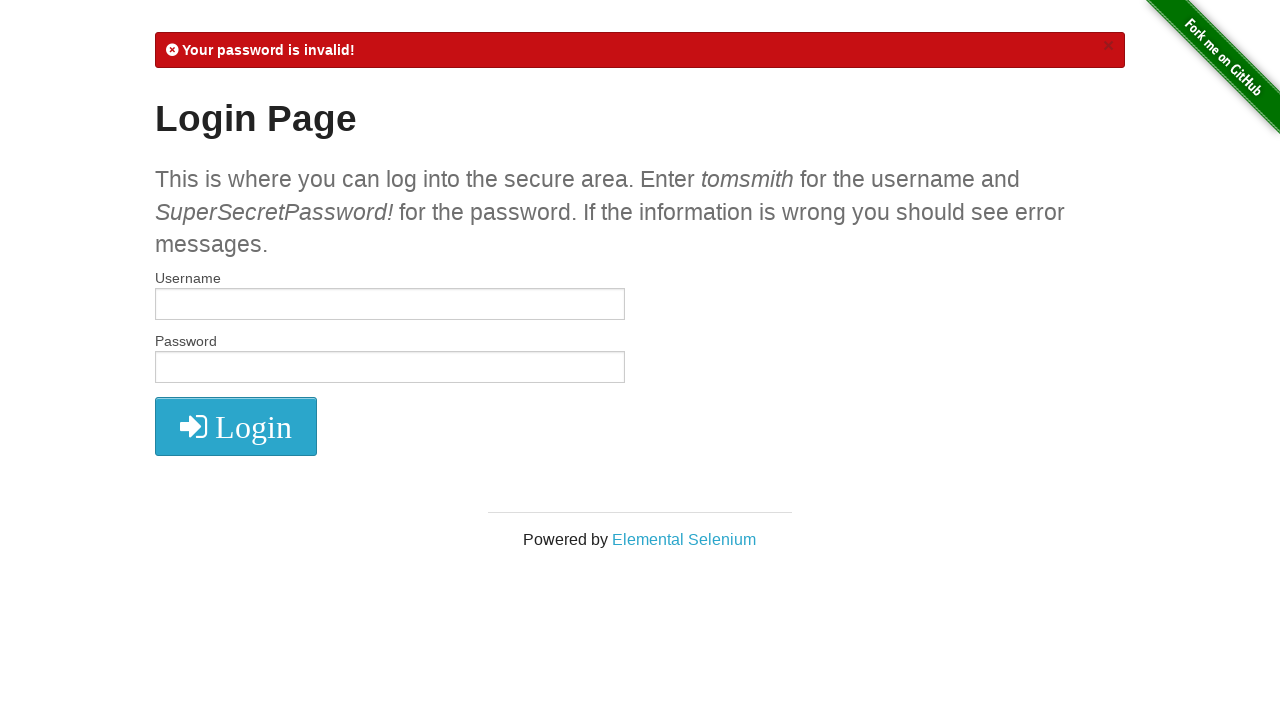

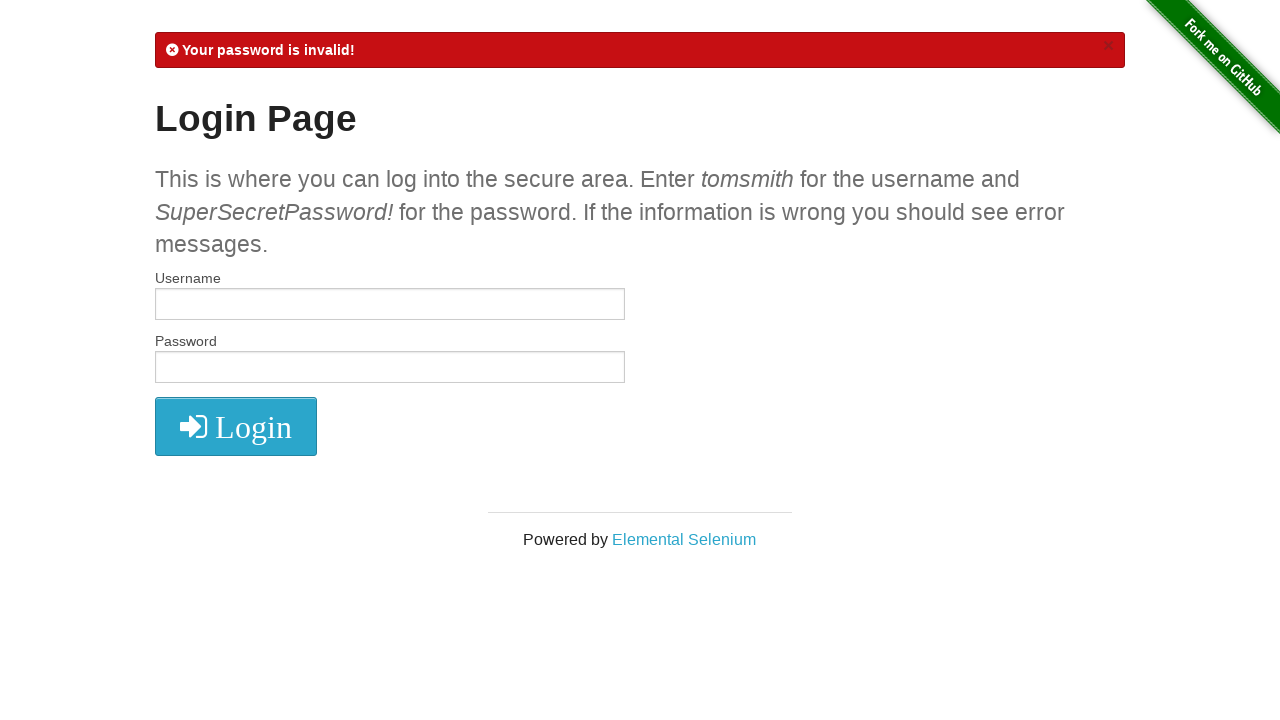